Tests that the password generator produces different outputs when same input text is used with different letter casing

Starting URL: http://angel.net/~nic/passwd.current.html

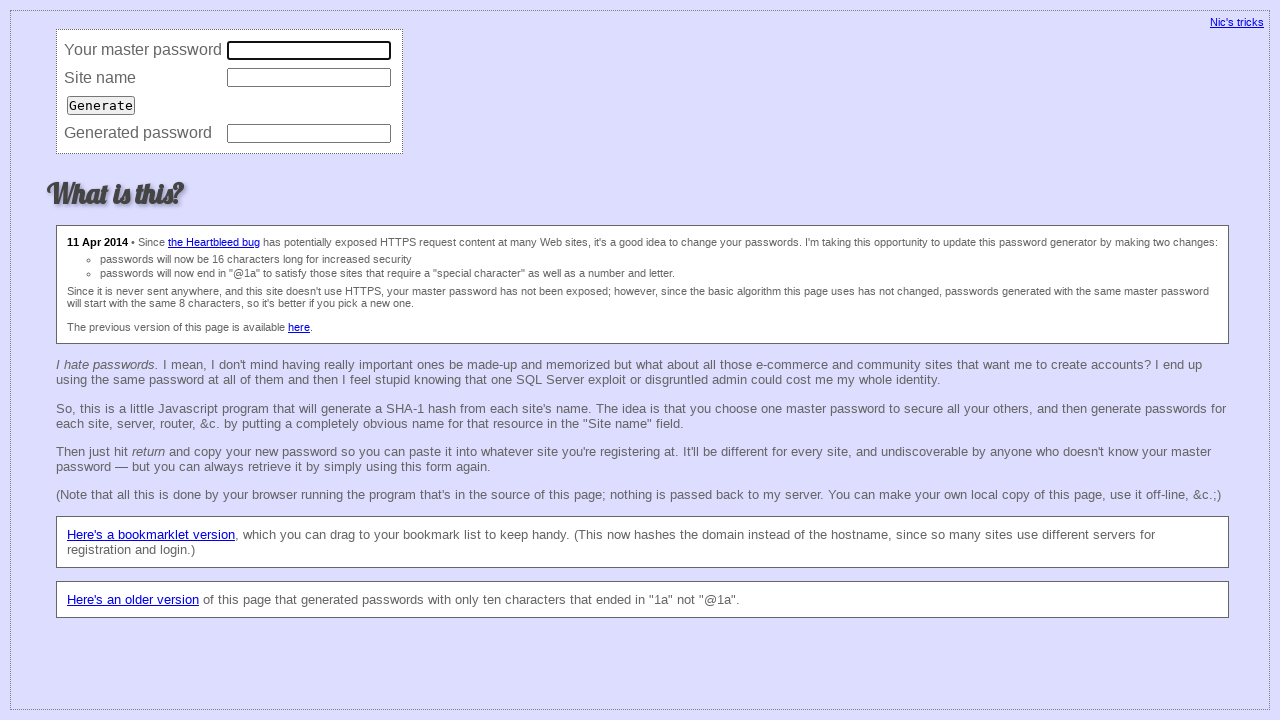

Filled master password field with 'ASDASDASD' (all uppercase) on [name='master']
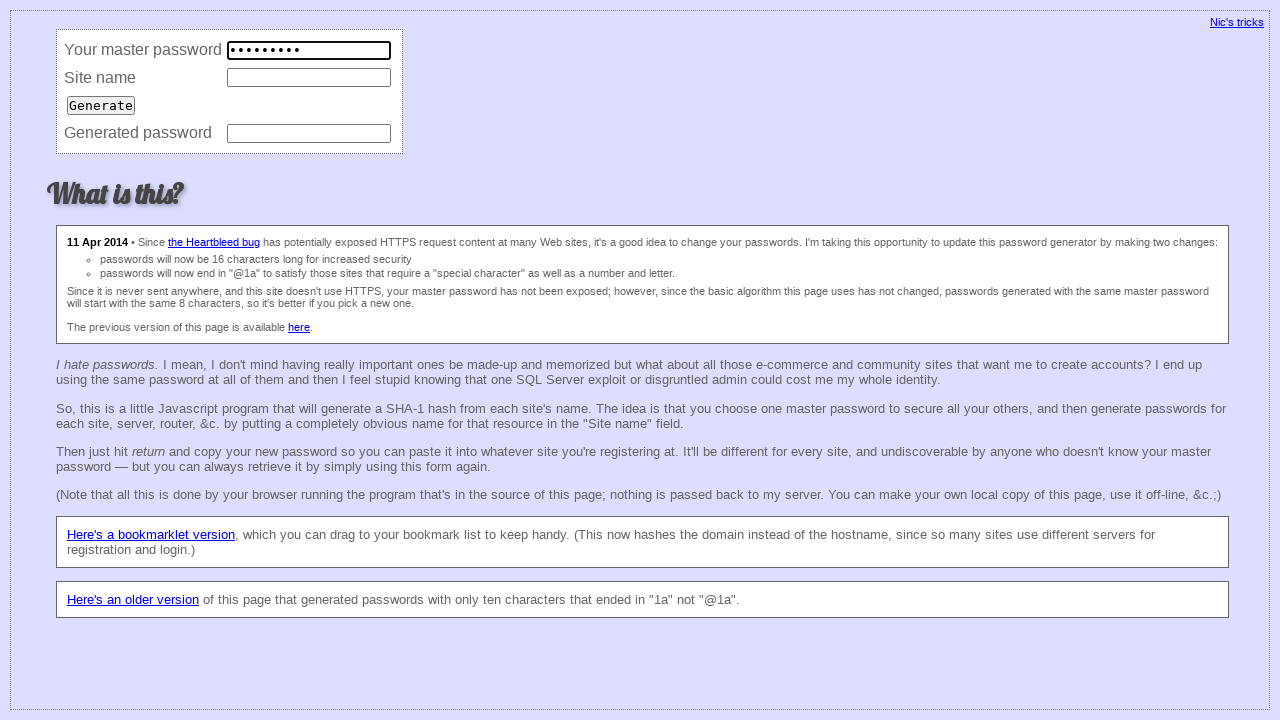

Filled site field with 'GOOGLE.COM' (all uppercase) on [name='site']
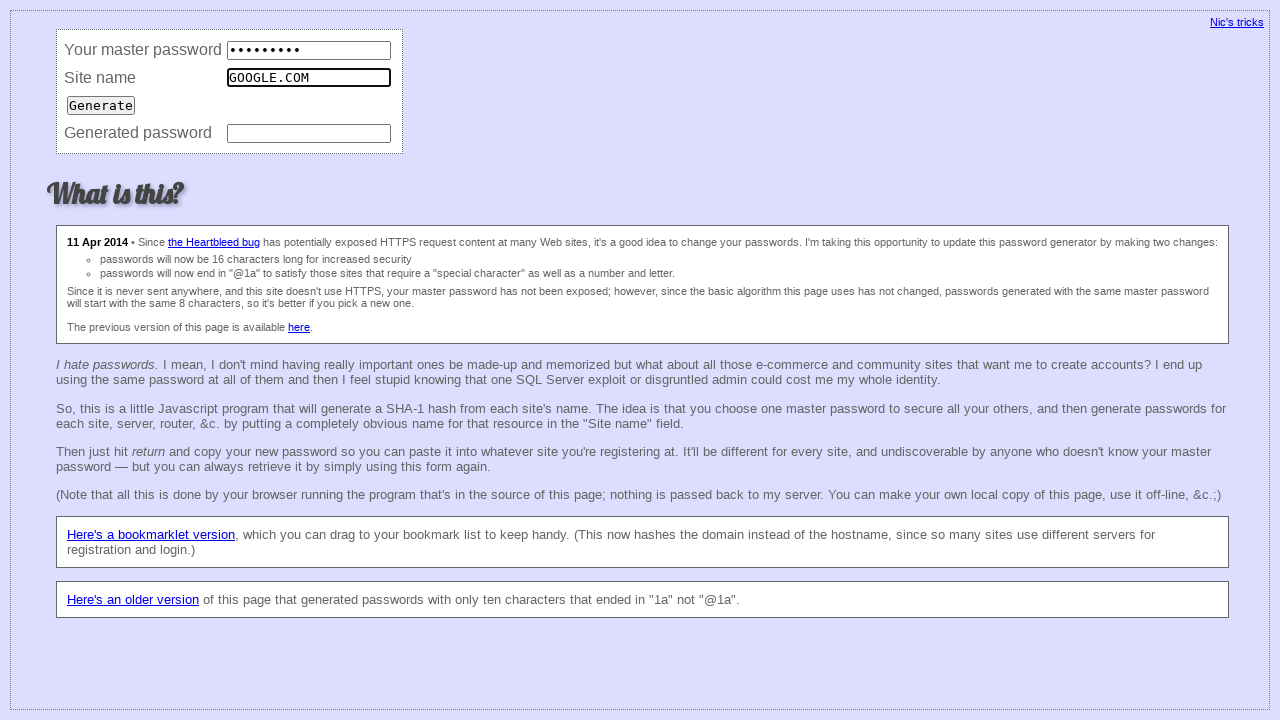

Clicked submit button for test 1 (all uppercase inputs) at (101, 105) on [type='submit']
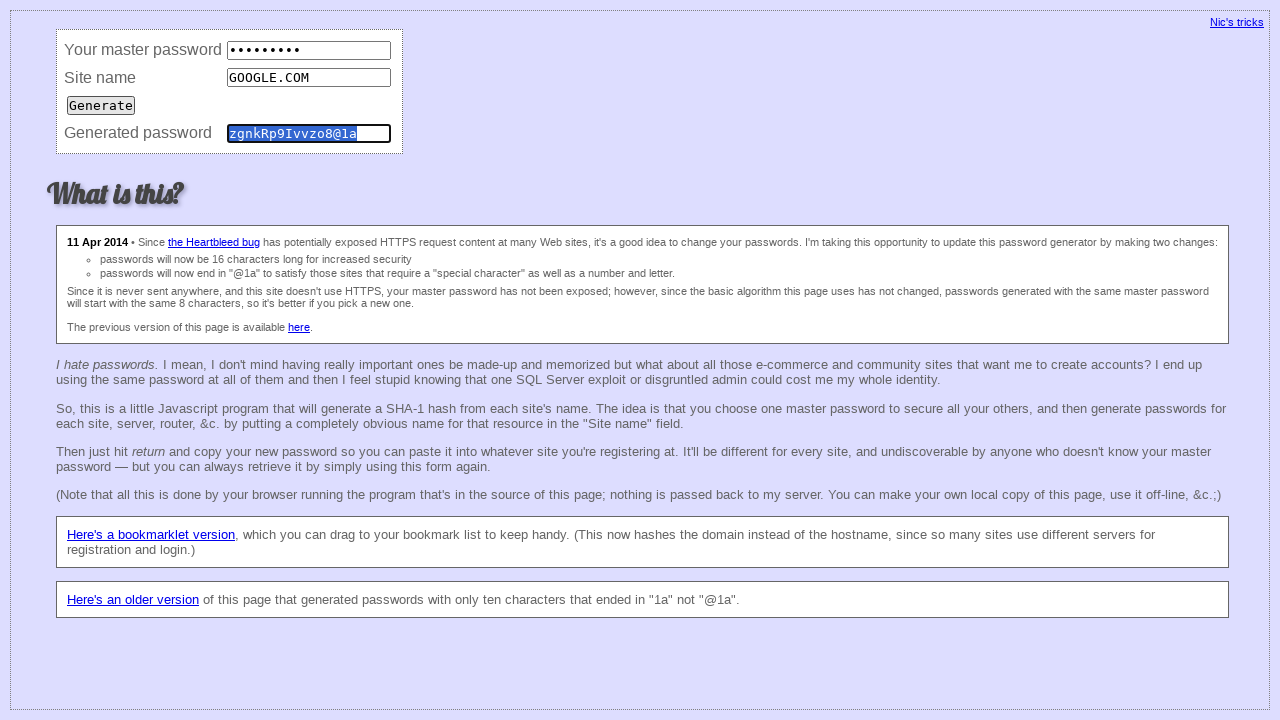

Password generated for test 1 (all uppercase inputs)
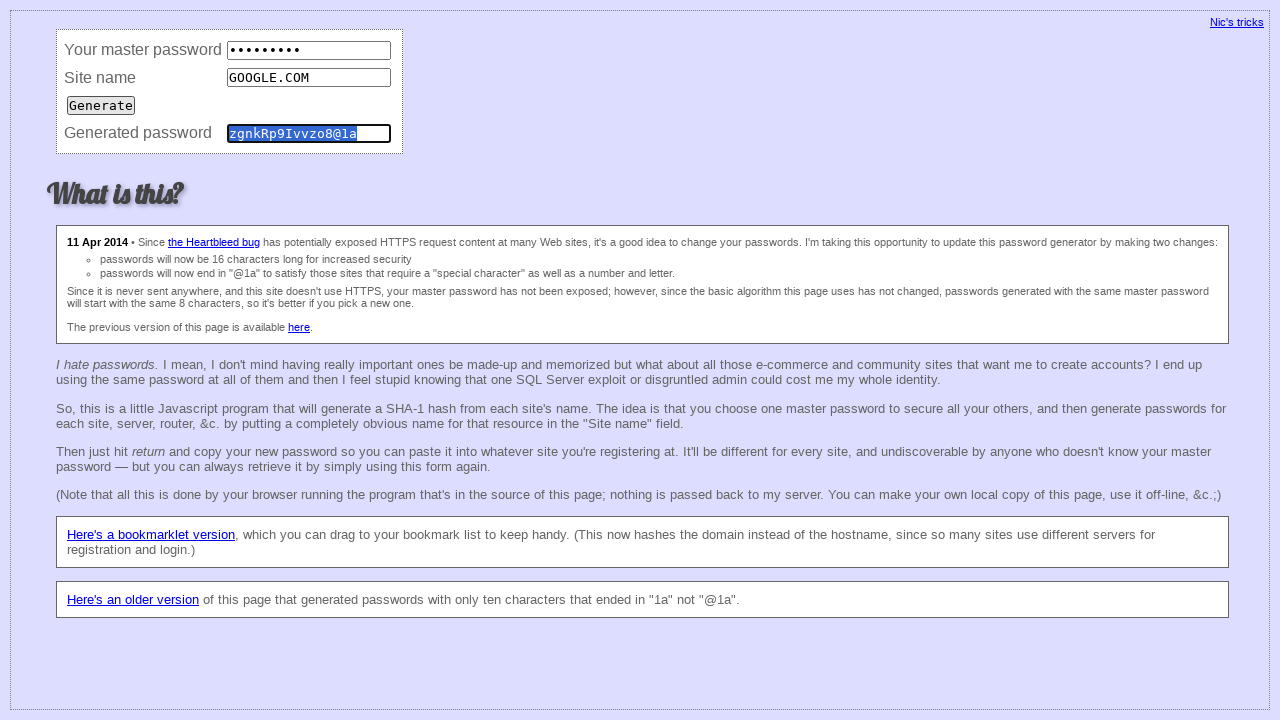

Filled master password field with 'asdasdasd' (all lowercase) on [name='master']
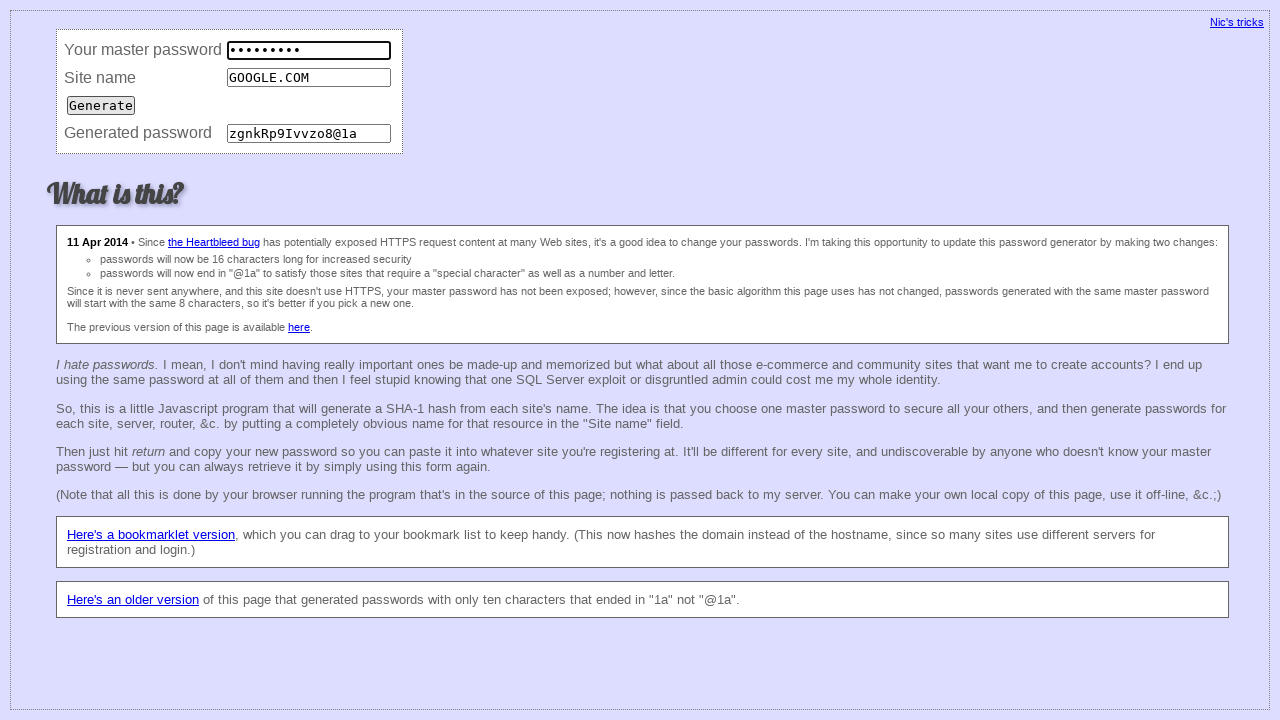

Filled site field with 'google.com' (all lowercase) on [name='site']
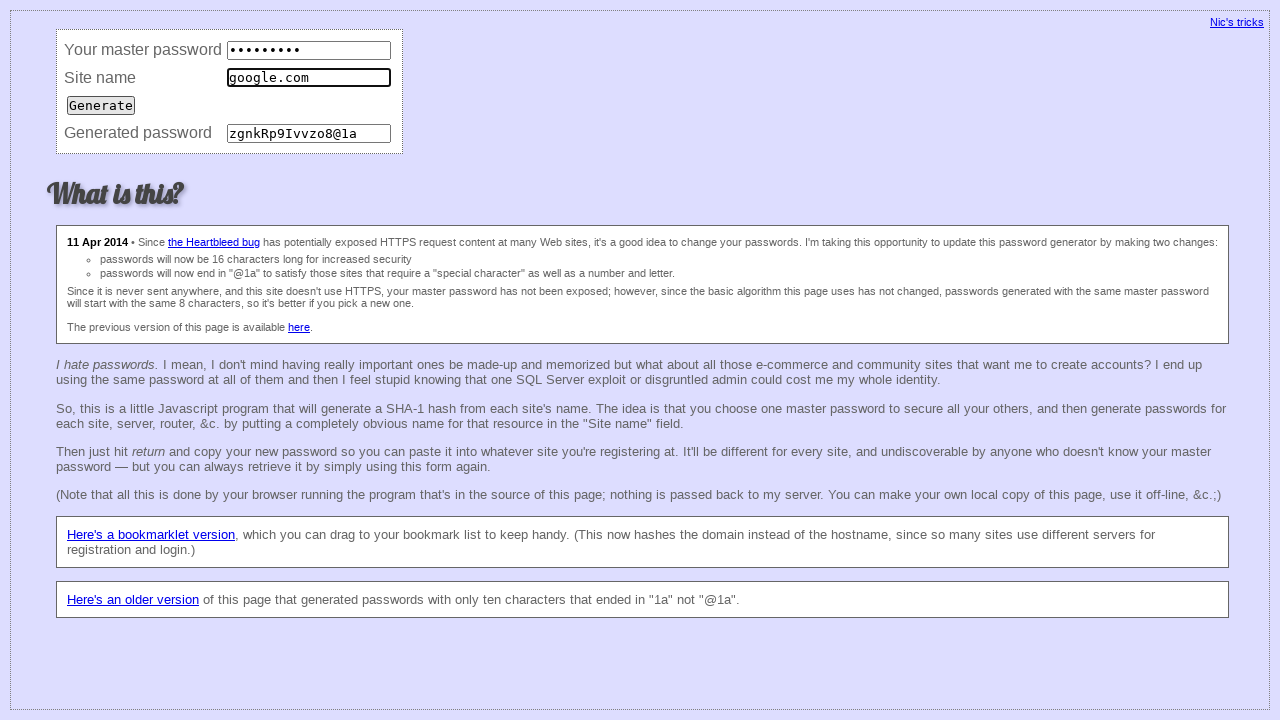

Clicked submit button for test 2 (all lowercase inputs) at (101, 105) on [type='submit']
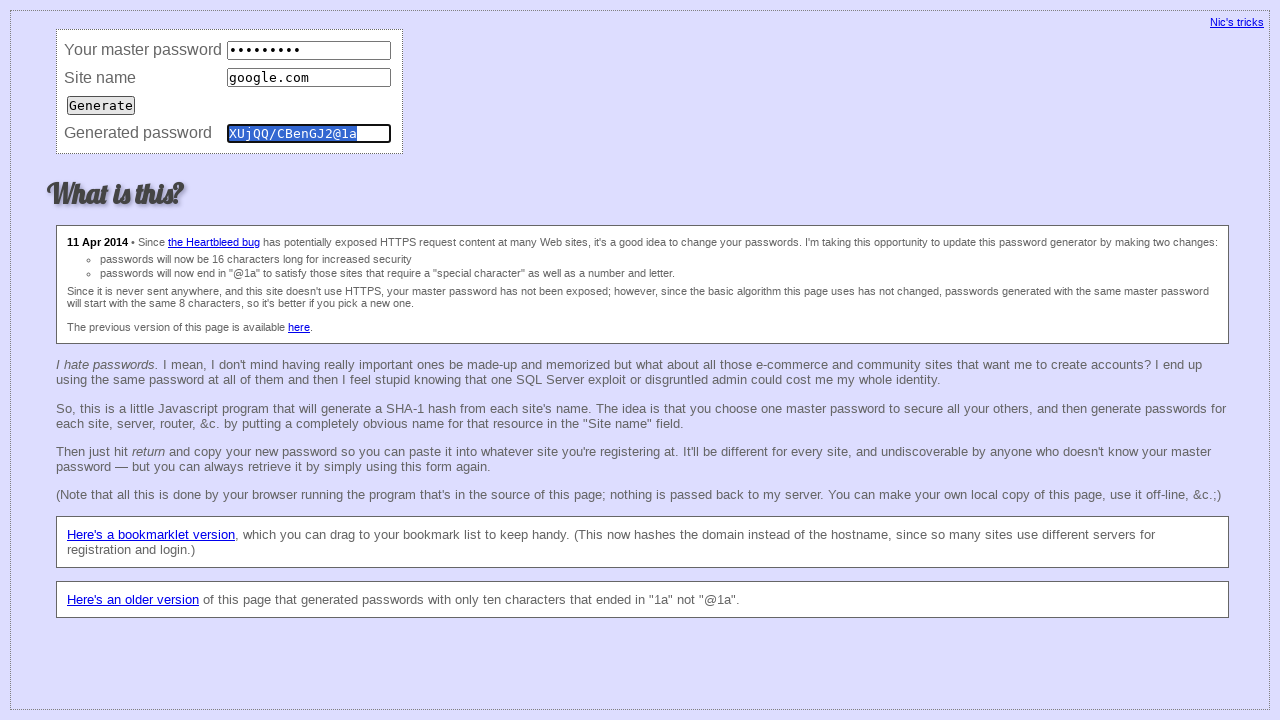

Password generated for test 2 (all lowercase inputs)
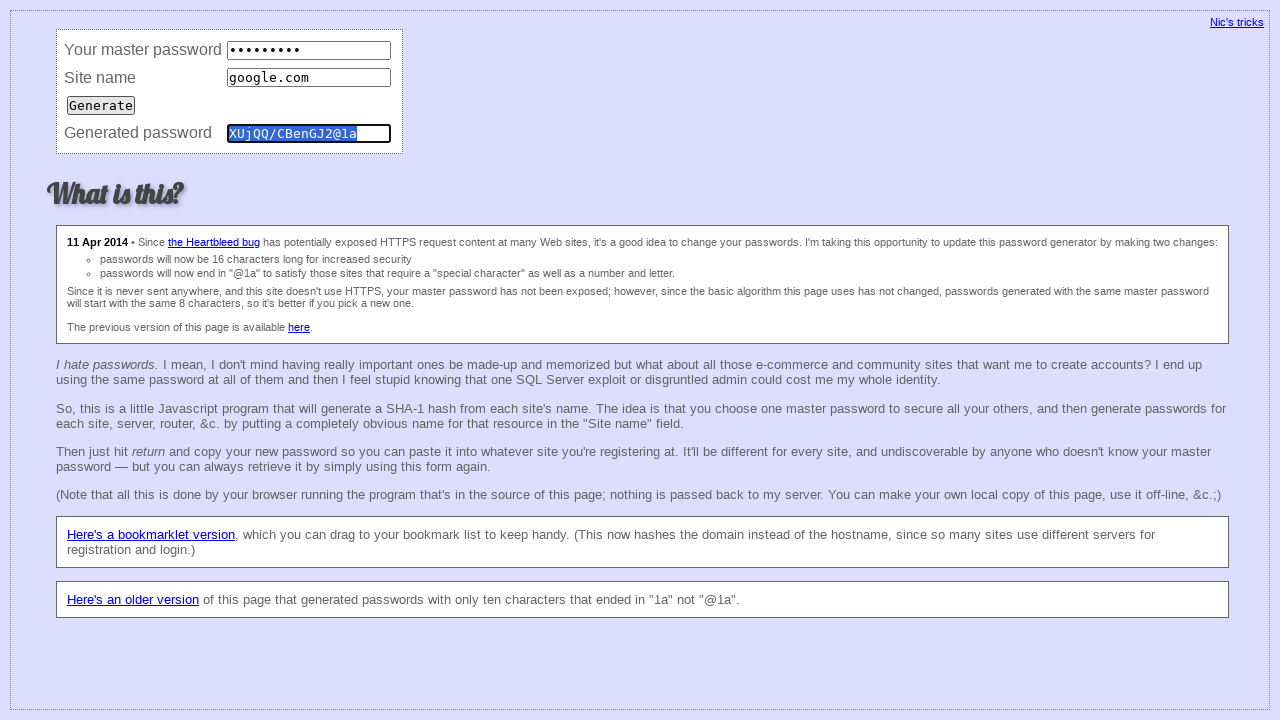

Filled master password field with 'ASDASDASD' (uppercase master) on [name='master']
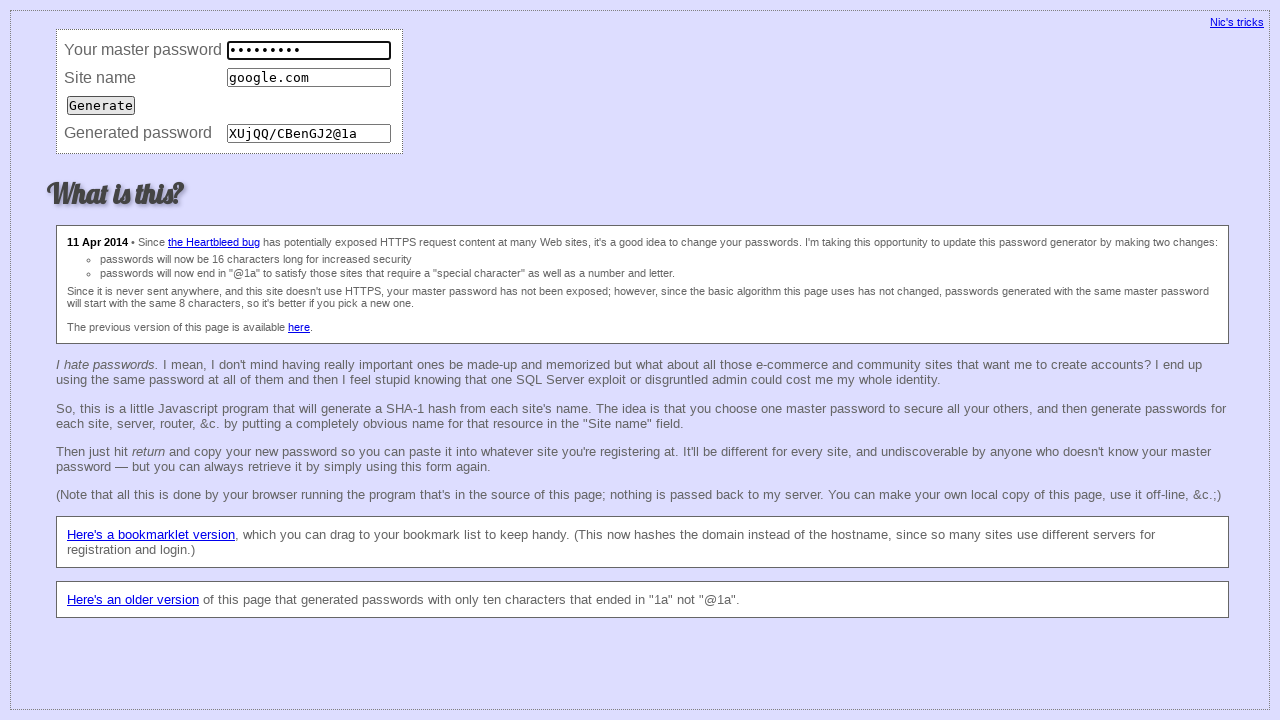

Filled site field with 'google.com' (lowercase site) on [name='site']
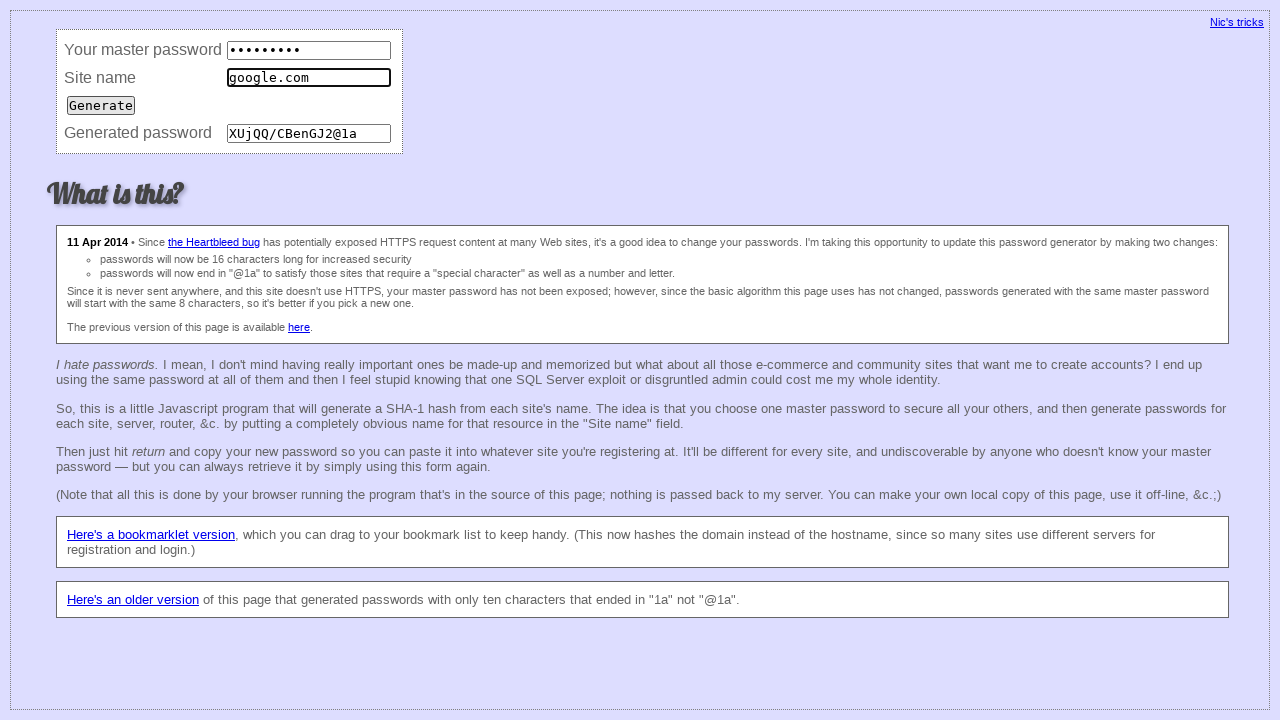

Clicked submit button for test 3 (uppercase master, lowercase site) at (101, 105) on [type='submit']
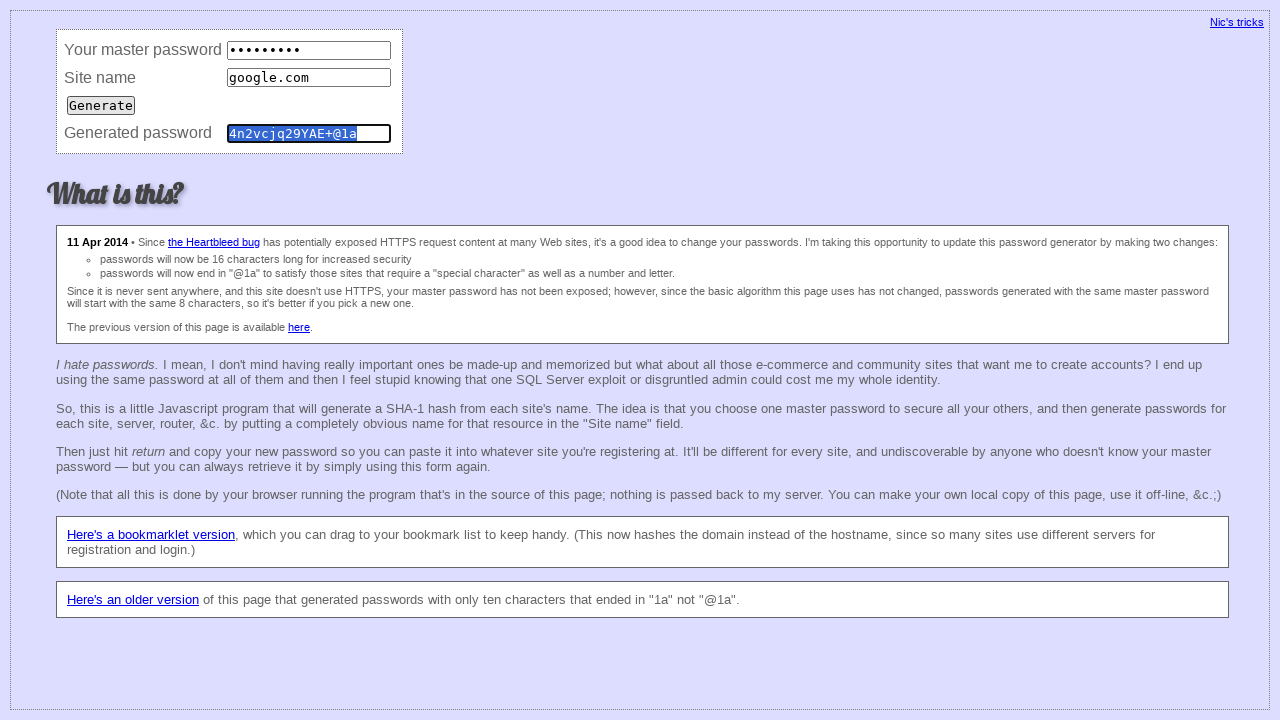

Password generated for test 3 (uppercase master, lowercase site)
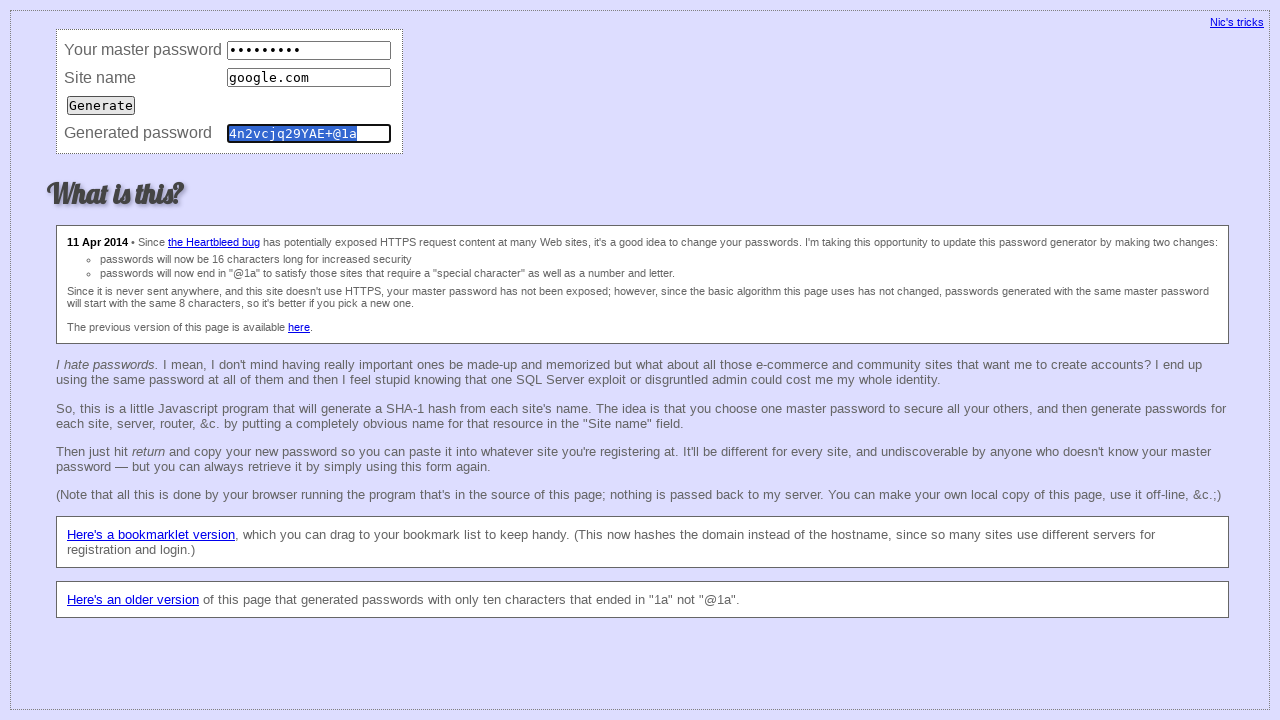

Filled master password field with 'asdasdasd' (lowercase master) on [name='master']
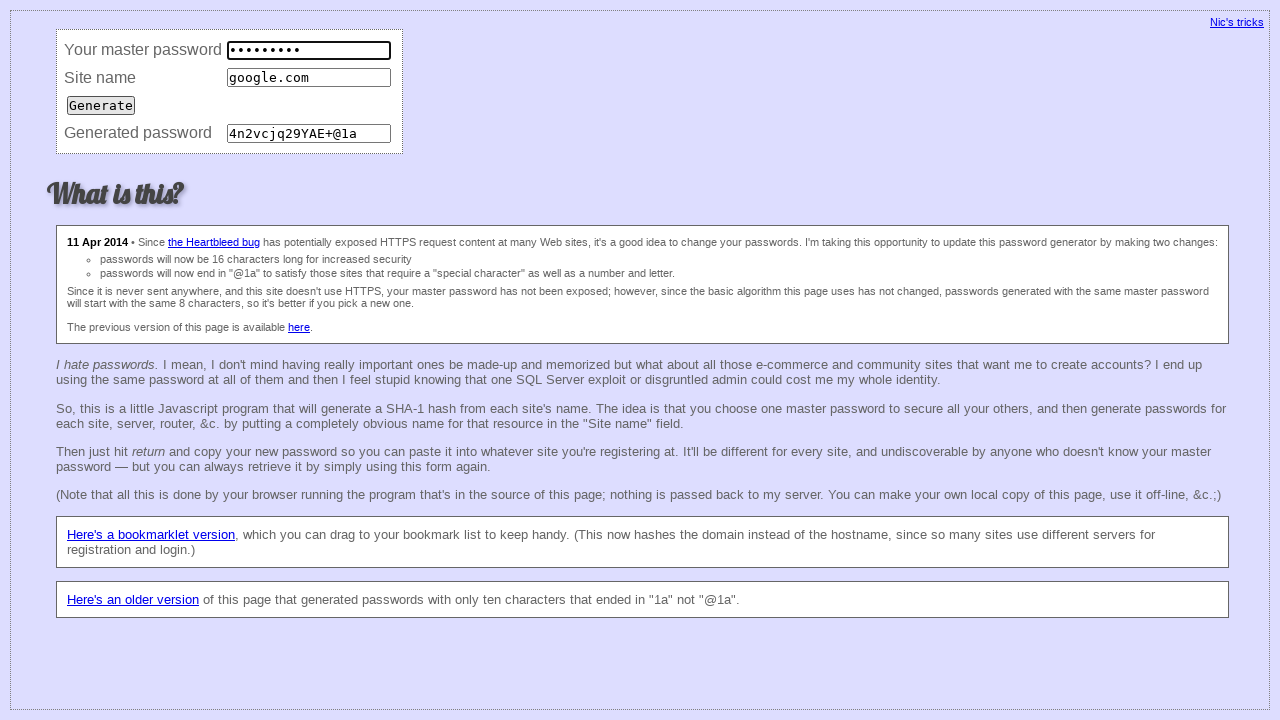

Filled site field with 'GOOGLE.COM' (uppercase site) on [name='site']
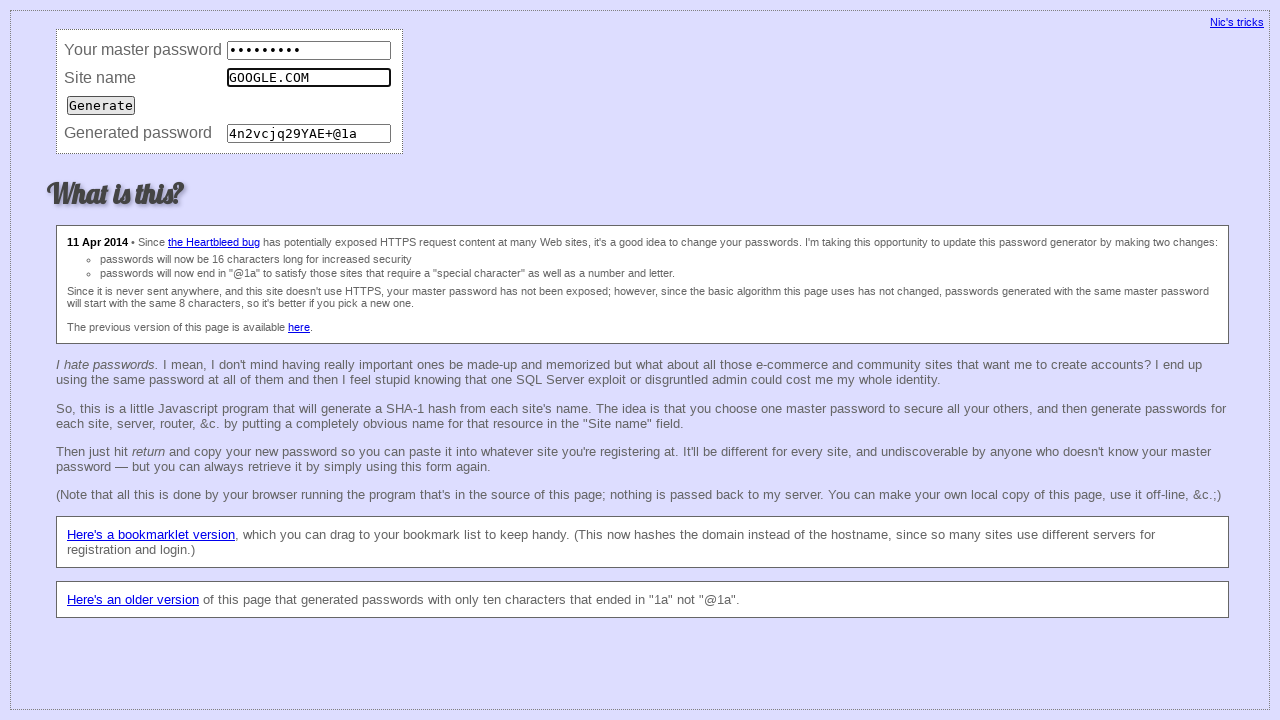

Clicked submit button for test 4 (lowercase master, uppercase site) at (101, 105) on [type='submit']
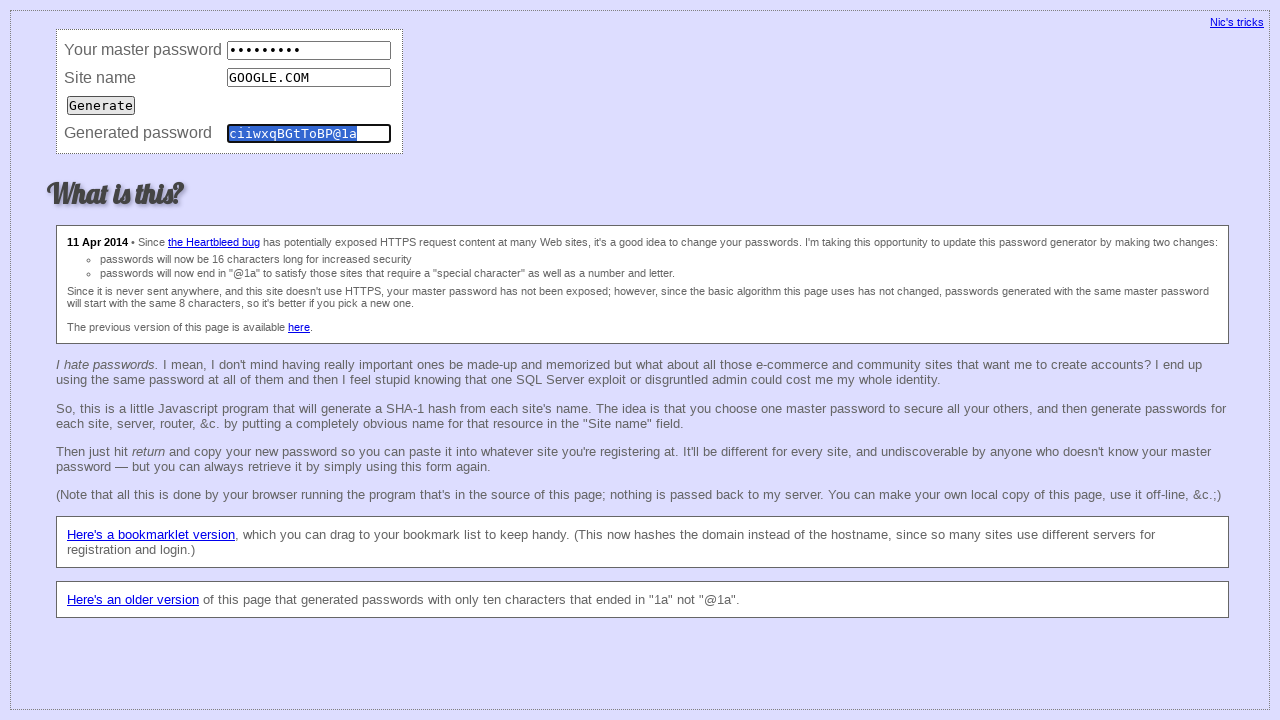

Password generated for test 4 (lowercase master, uppercase site)
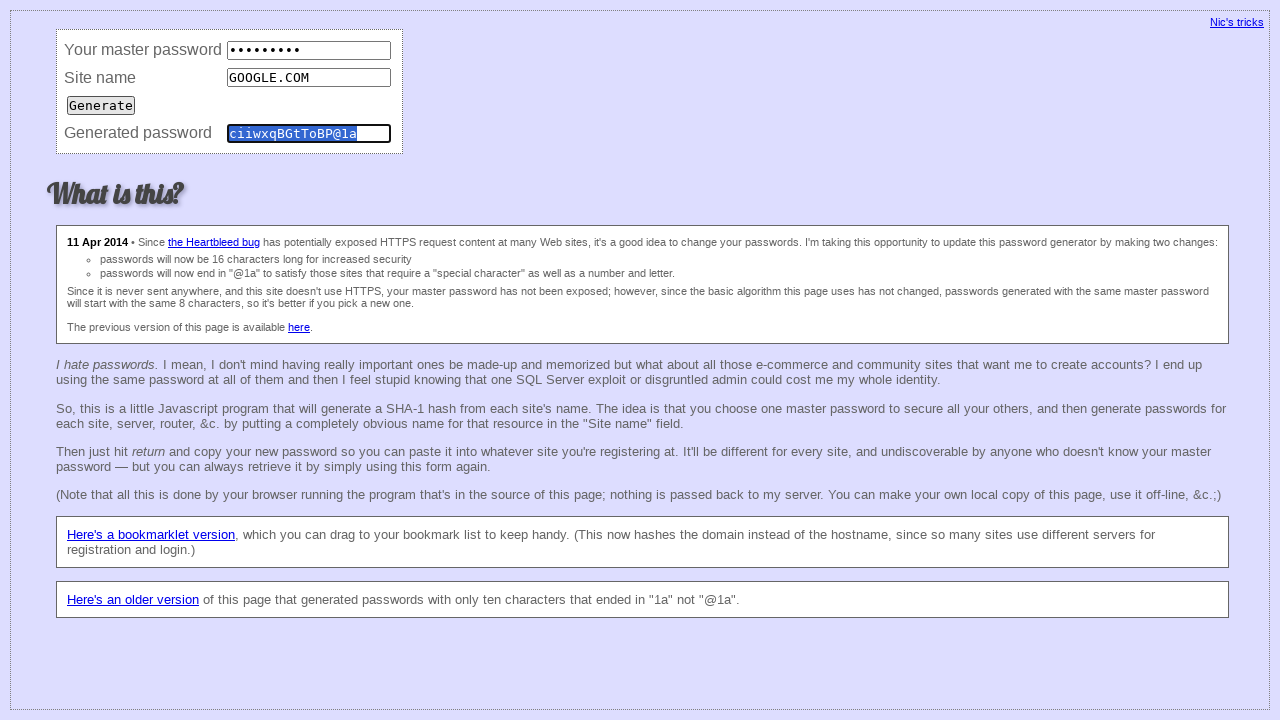

Filled master password field with 'ASDASDASD' (uppercase master) on [name='master']
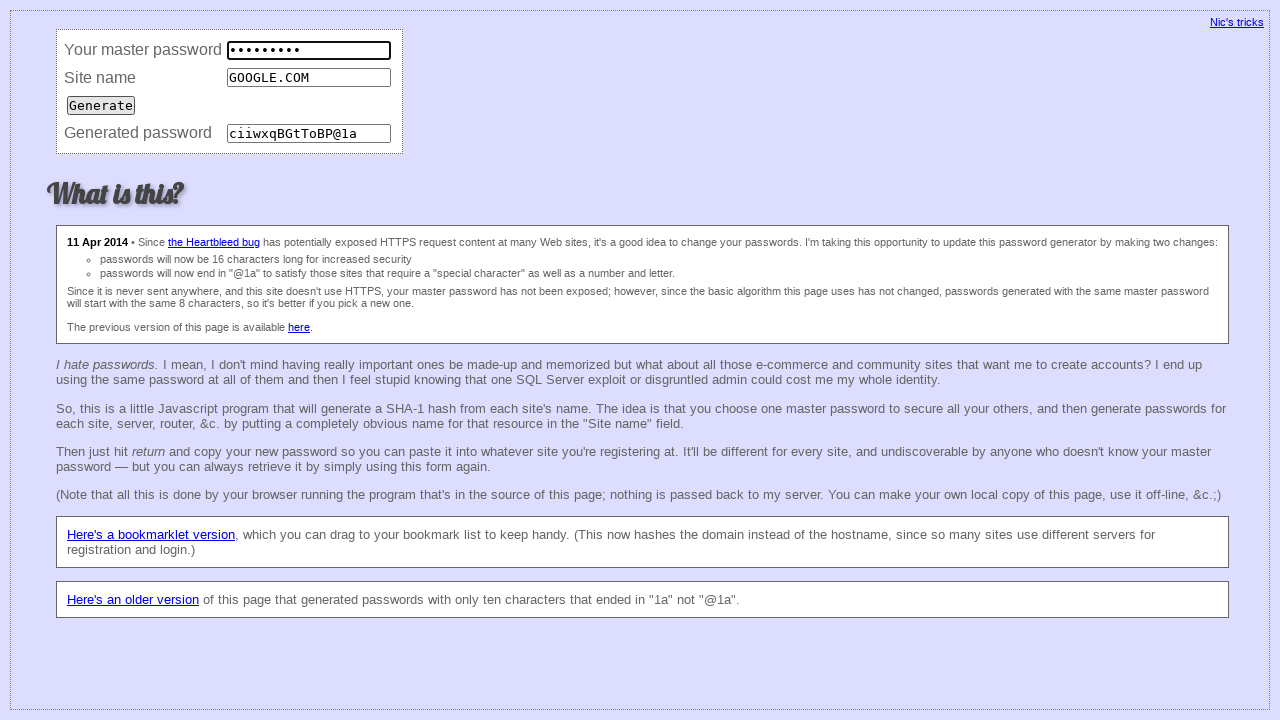

Filled site field with 'GooGLe.Com' (mixed case site) on [name='site']
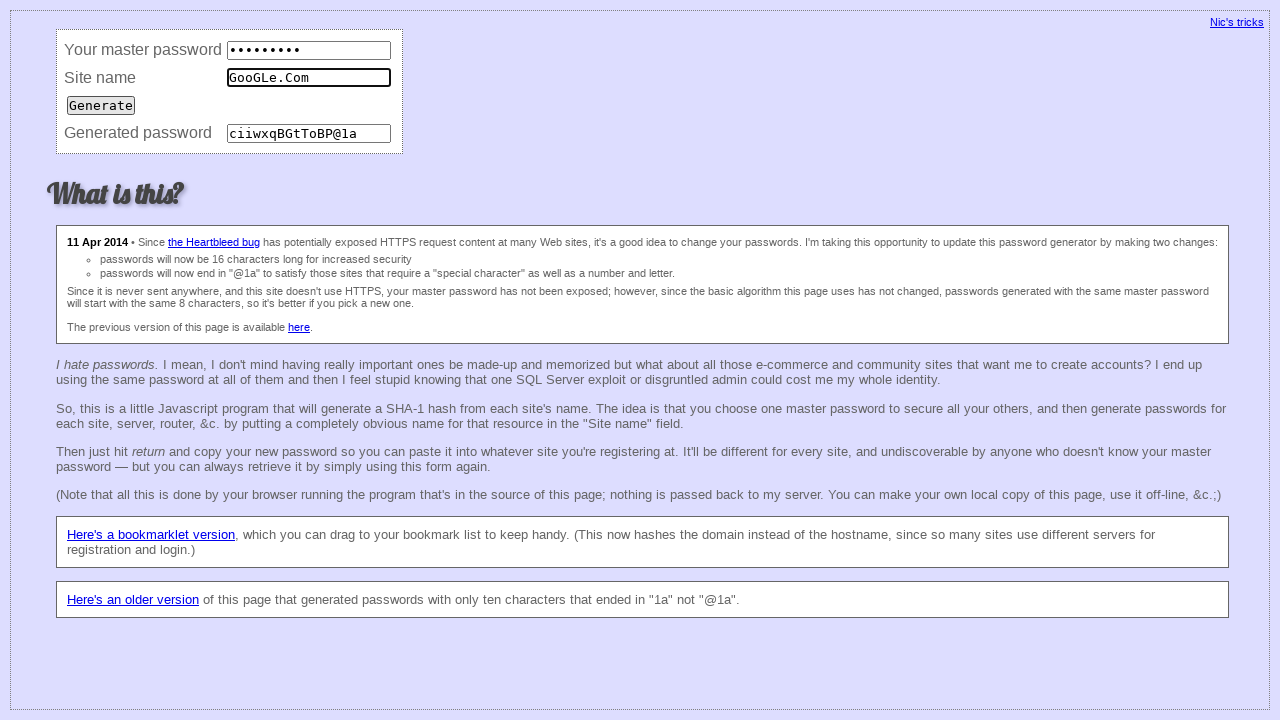

Clicked submit button for test 5 (uppercase master, mixed case site) at (101, 105) on [type='submit']
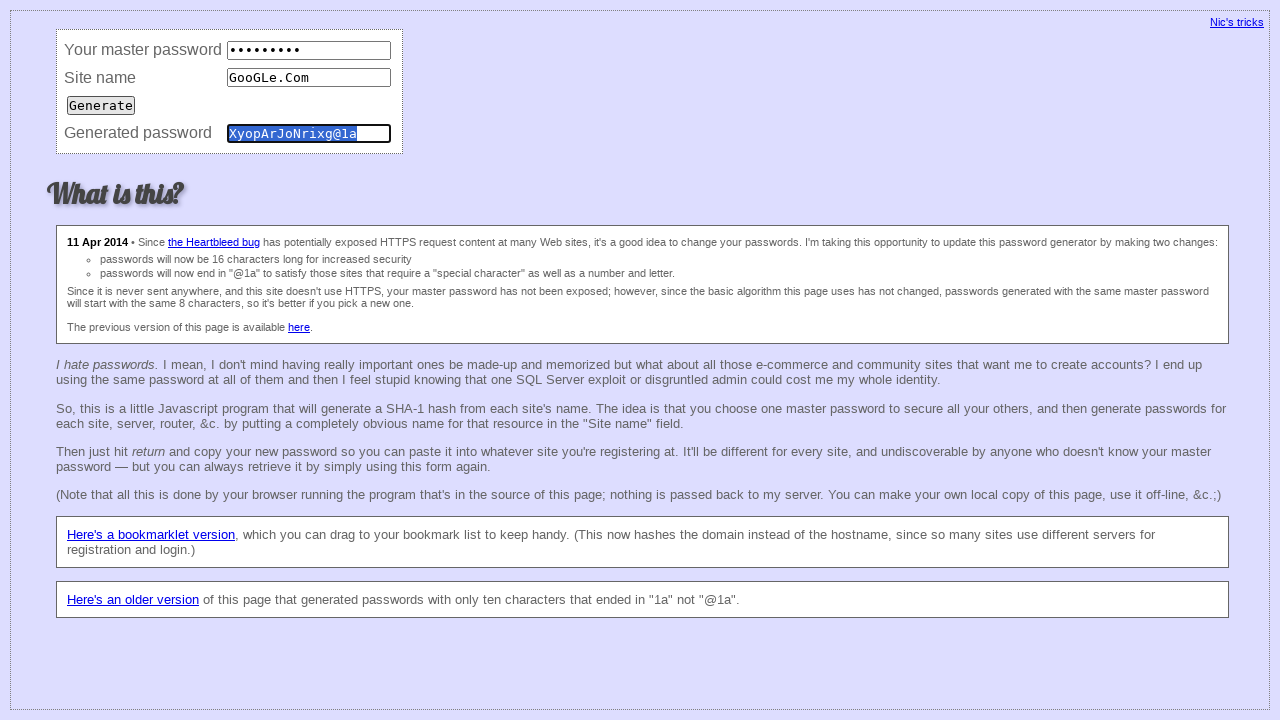

Password generated for test 5 (uppercase master, mixed case site)
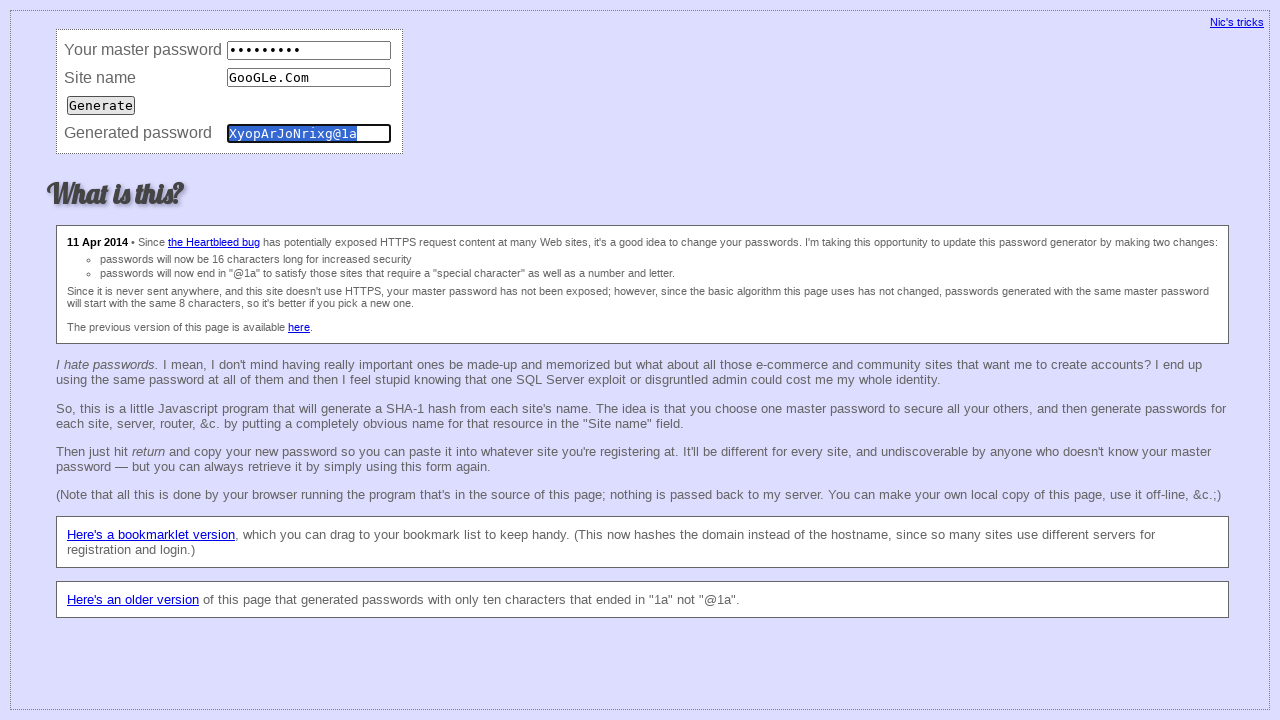

Filled master password field with 'asdasdasd' (lowercase master) on [name='master']
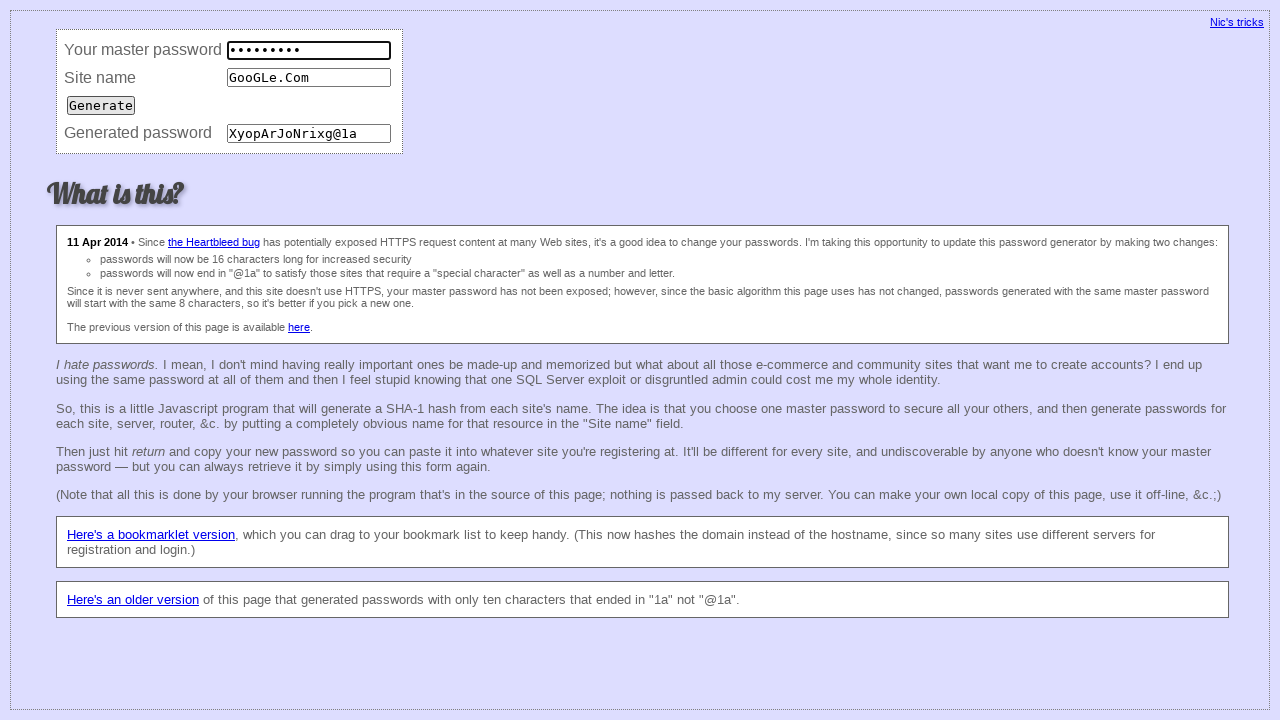

Filled site field with 'gOoglE.cOM' (different mixed case site) on [name='site']
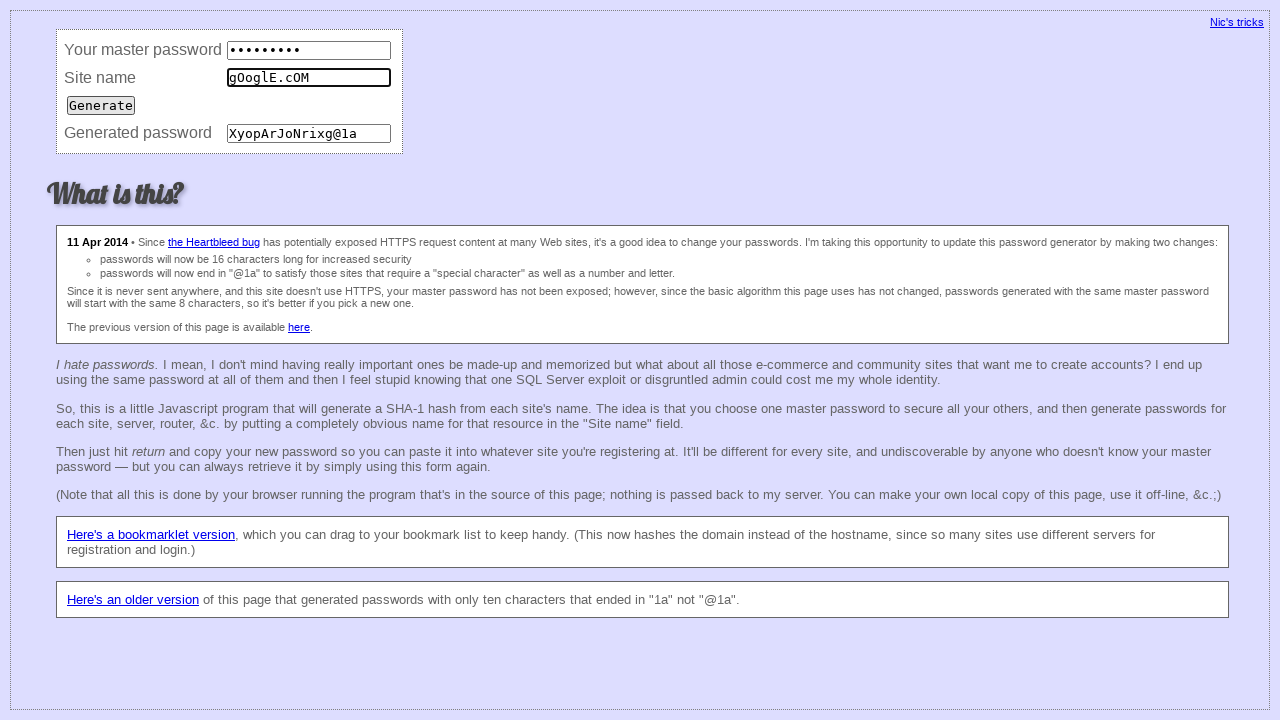

Clicked submit button for test 6 (lowercase master, different mixed case site) at (101, 105) on [type='submit']
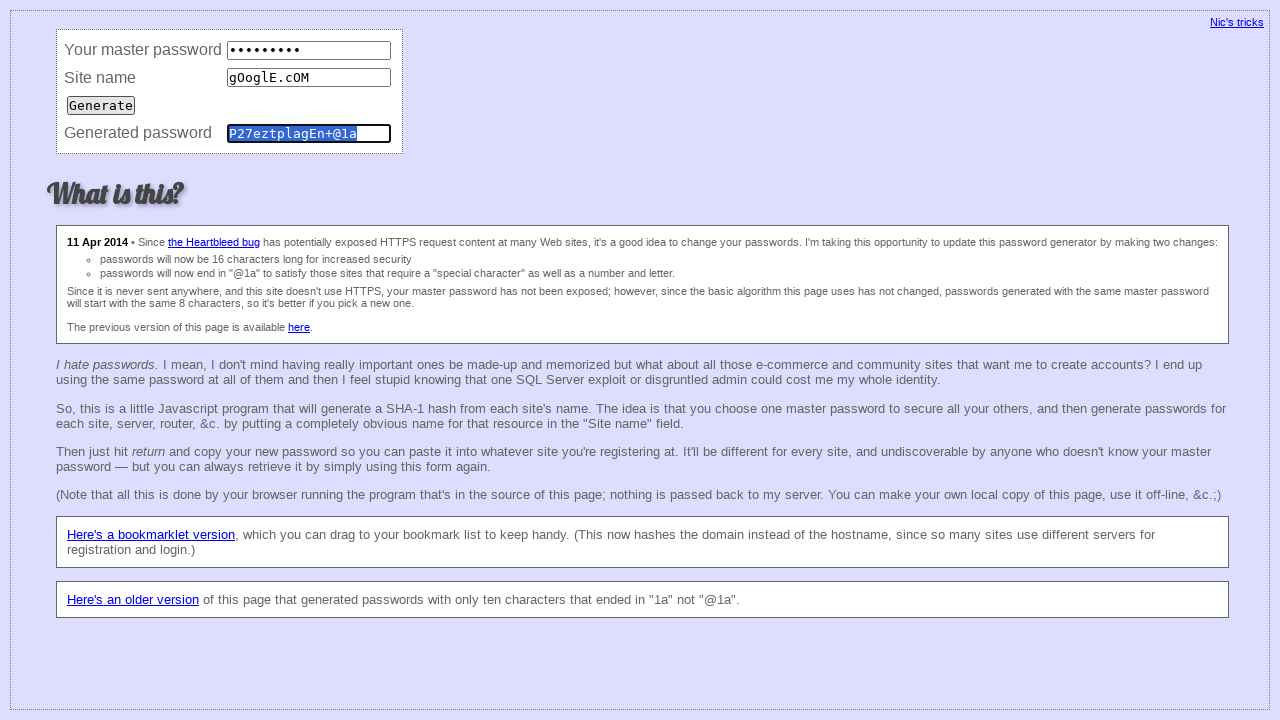

Password generated for test 6 (lowercase master, different mixed case site)
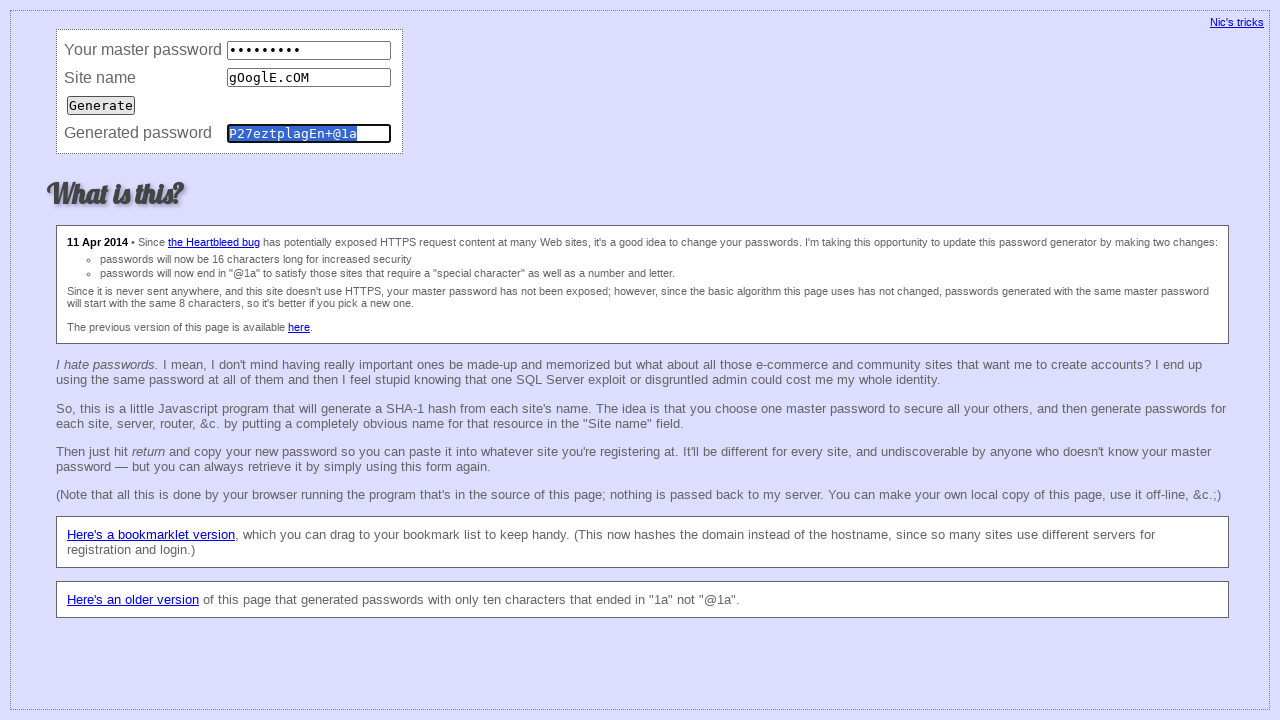

Filled master password field with 'aSDaSdaSD' (mixed case master) on [name='master']
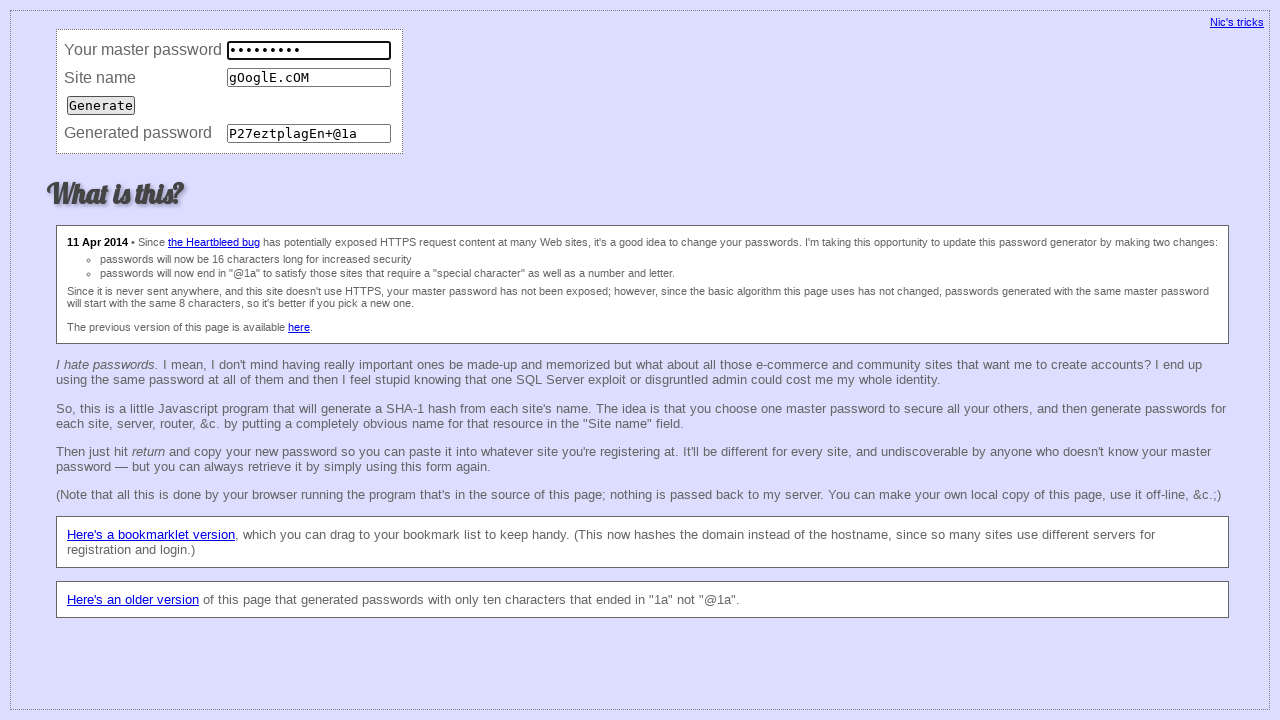

Filled site field with 'google.com' (lowercase site) on [name='site']
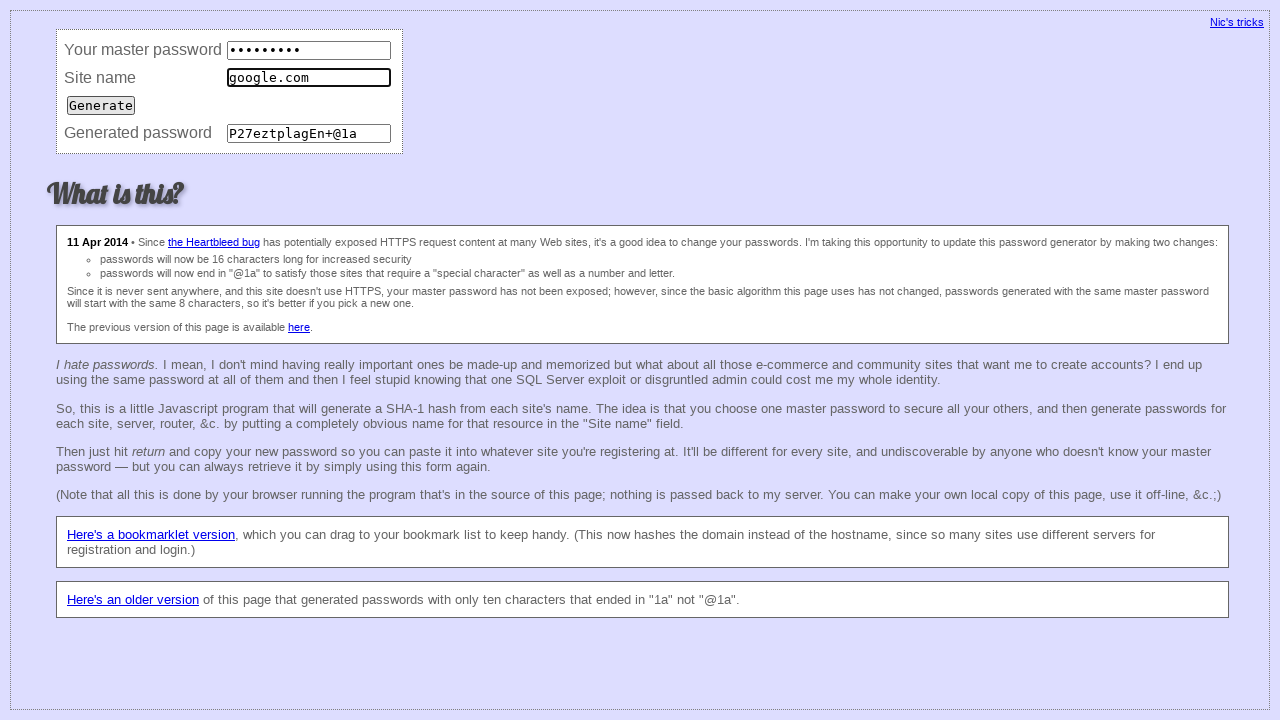

Clicked submit button for test 7 (mixed case master, lowercase site) at (101, 105) on [type='submit']
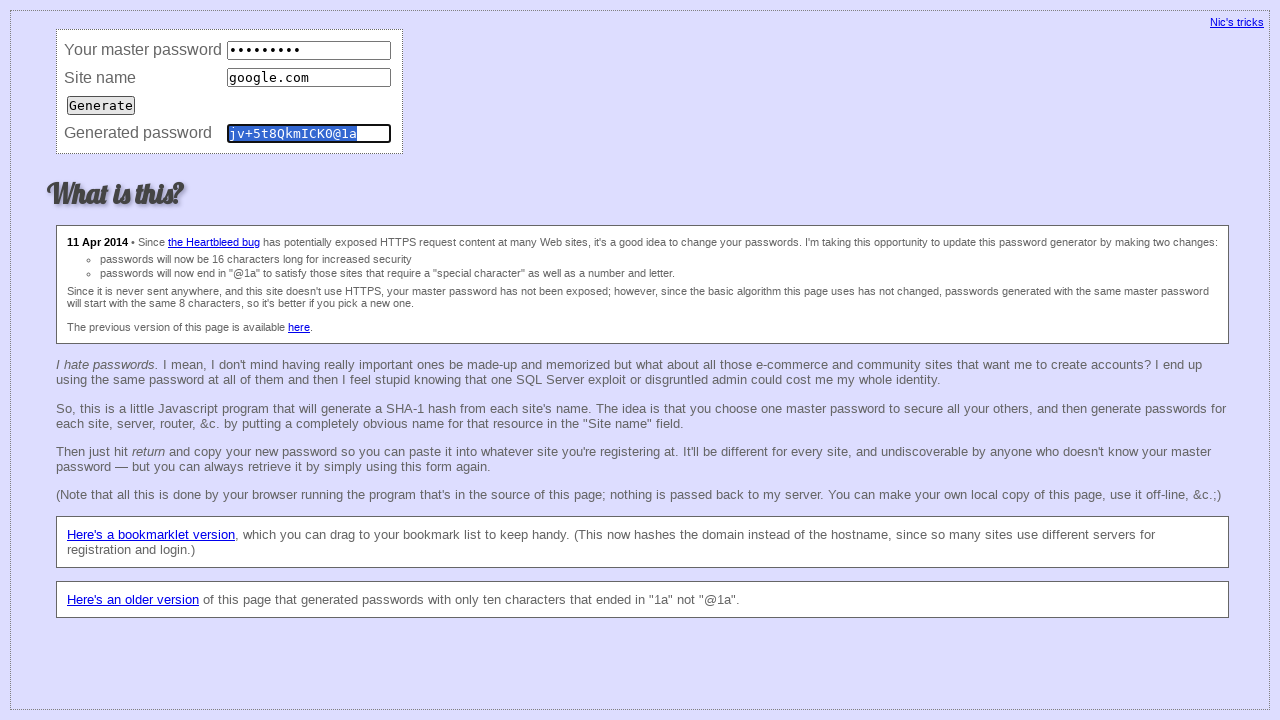

Password generated for test 7 (mixed case master, lowercase site)
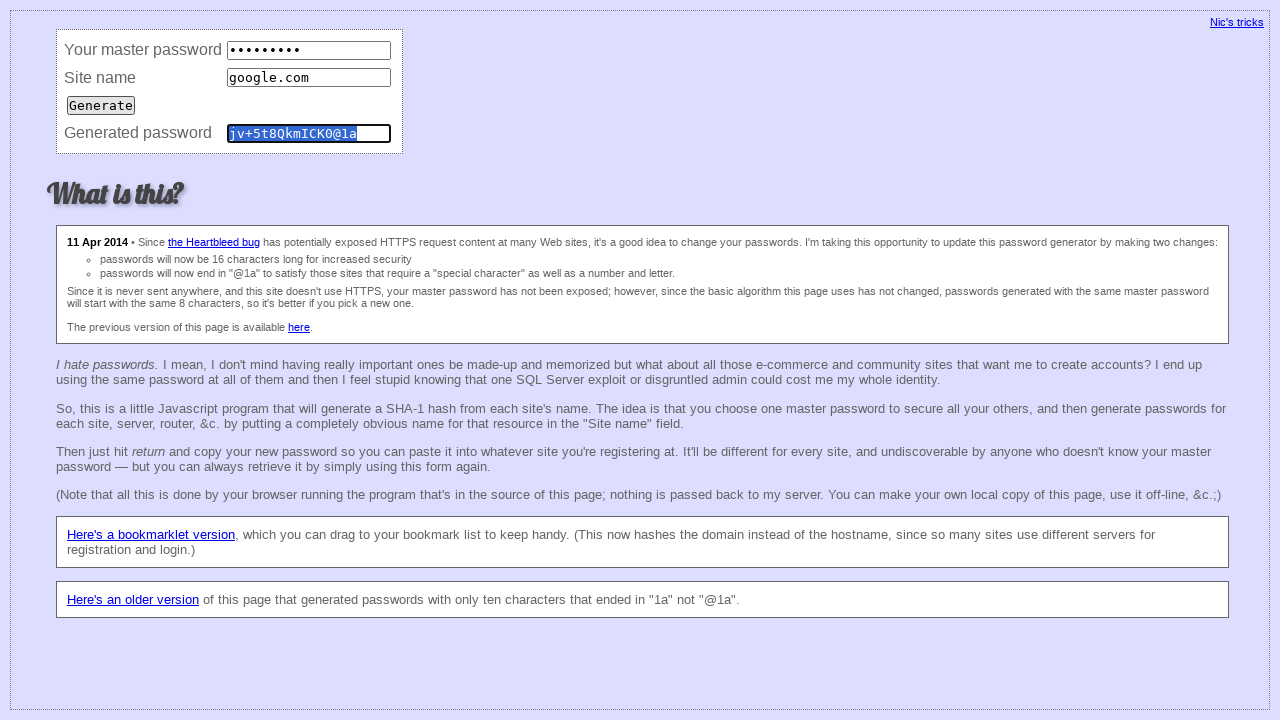

Filled master password field with 'asdASDAsD' (different mixed case master) on [name='master']
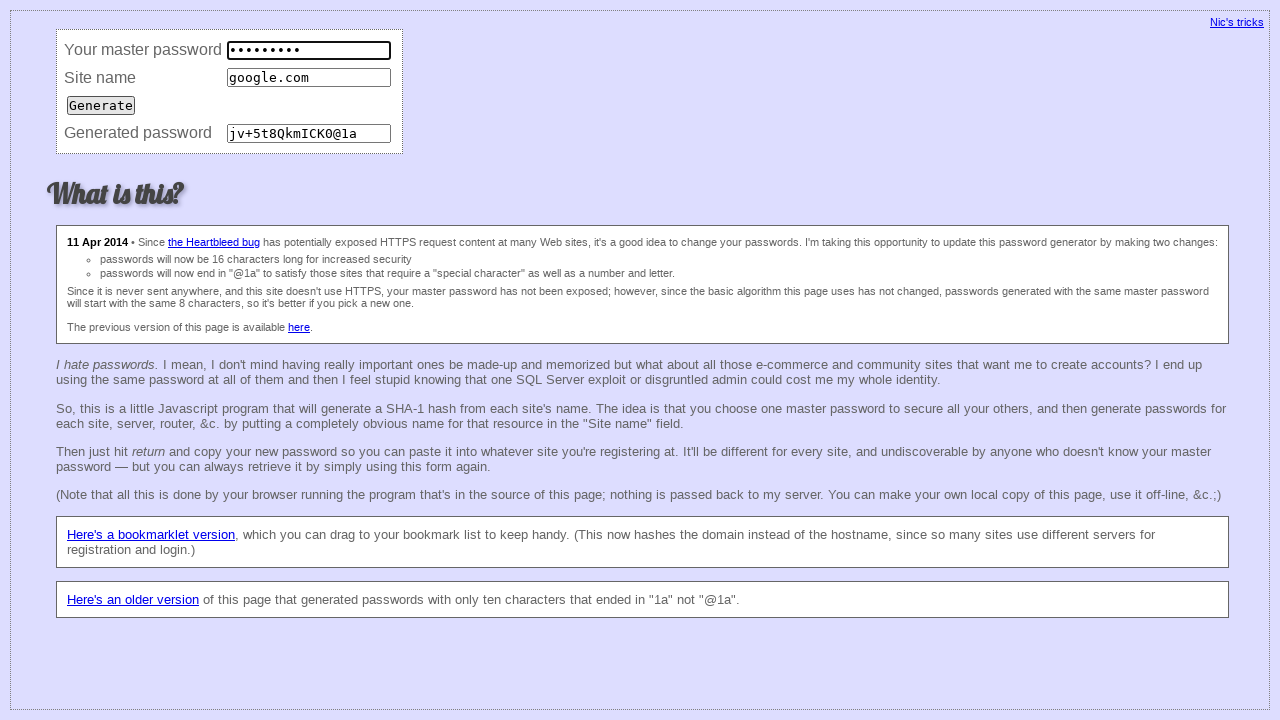

Filled site field with 'GOOGLE.COM' (uppercase site) on [name='site']
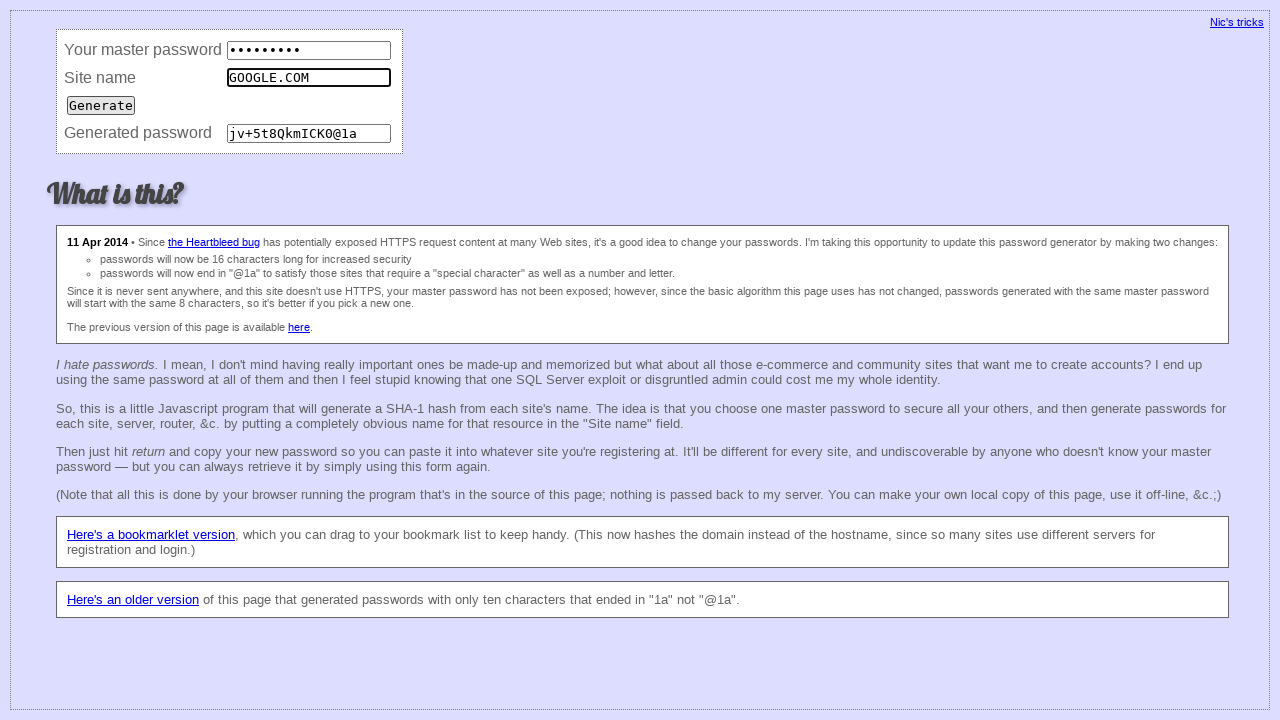

Clicked submit button for test 8 (different mixed case master, uppercase site) at (101, 105) on [type='submit']
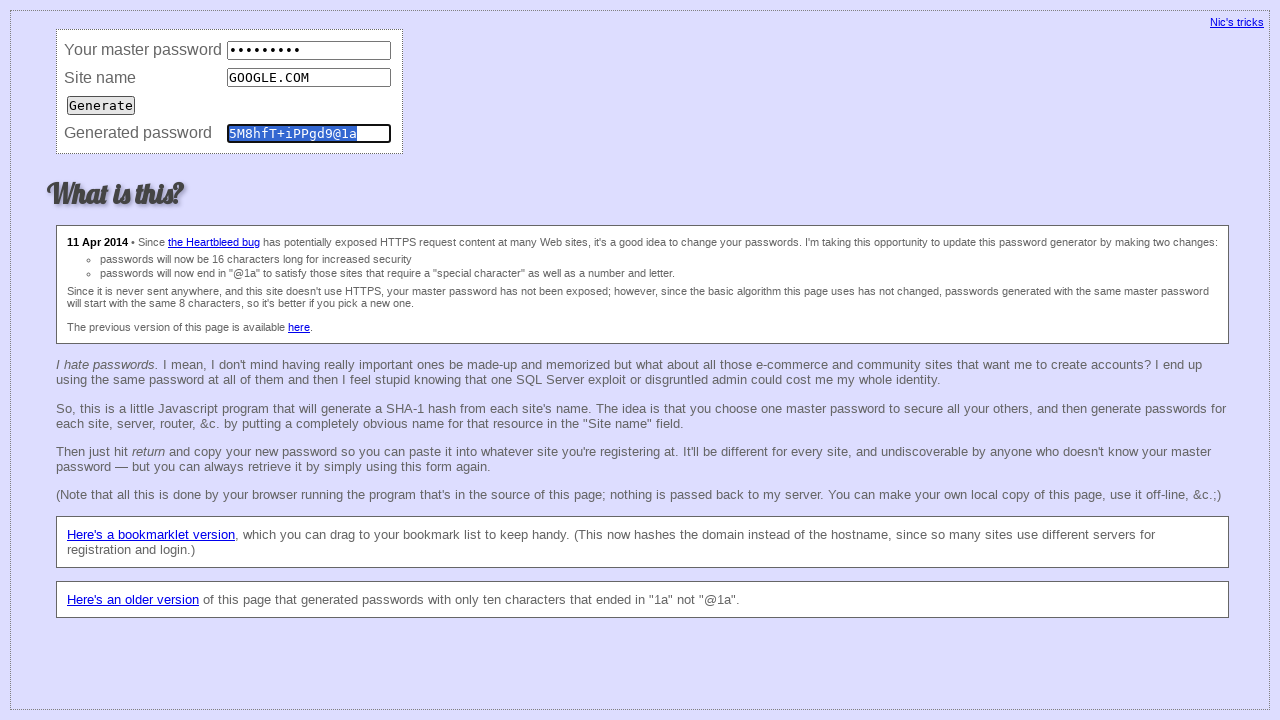

Password generated for test 8 (different mixed case master, uppercase site)
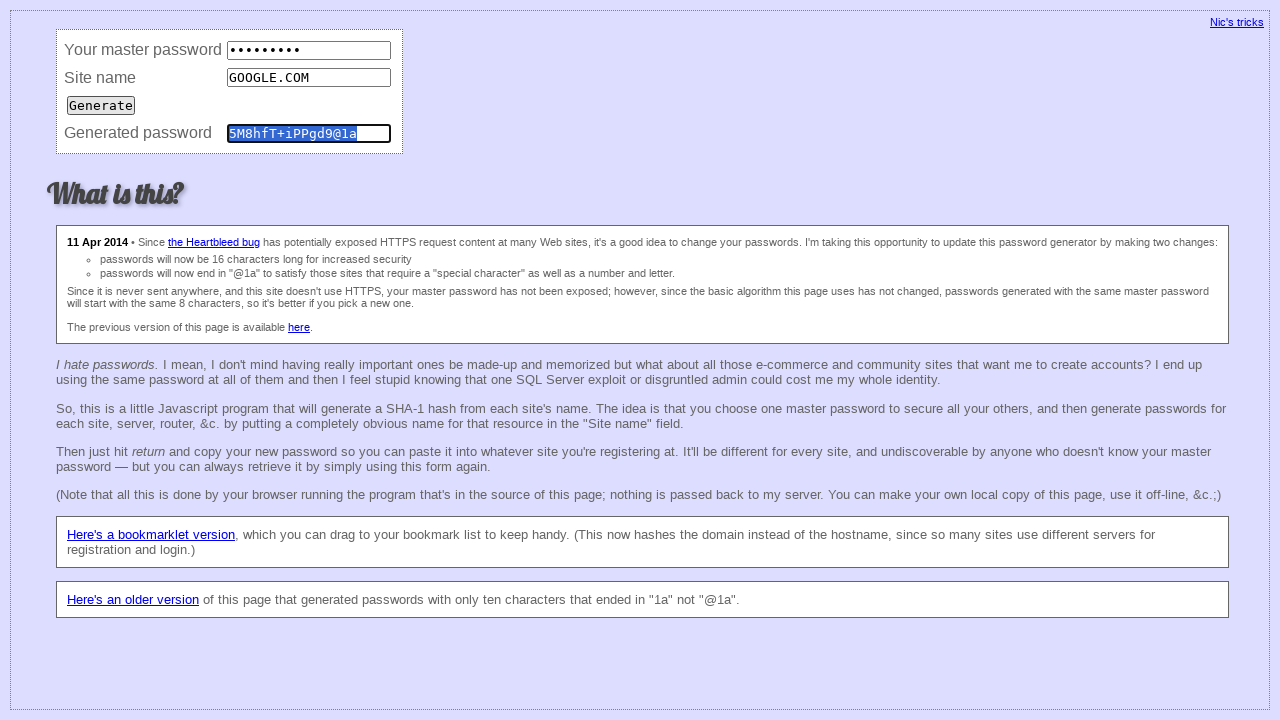

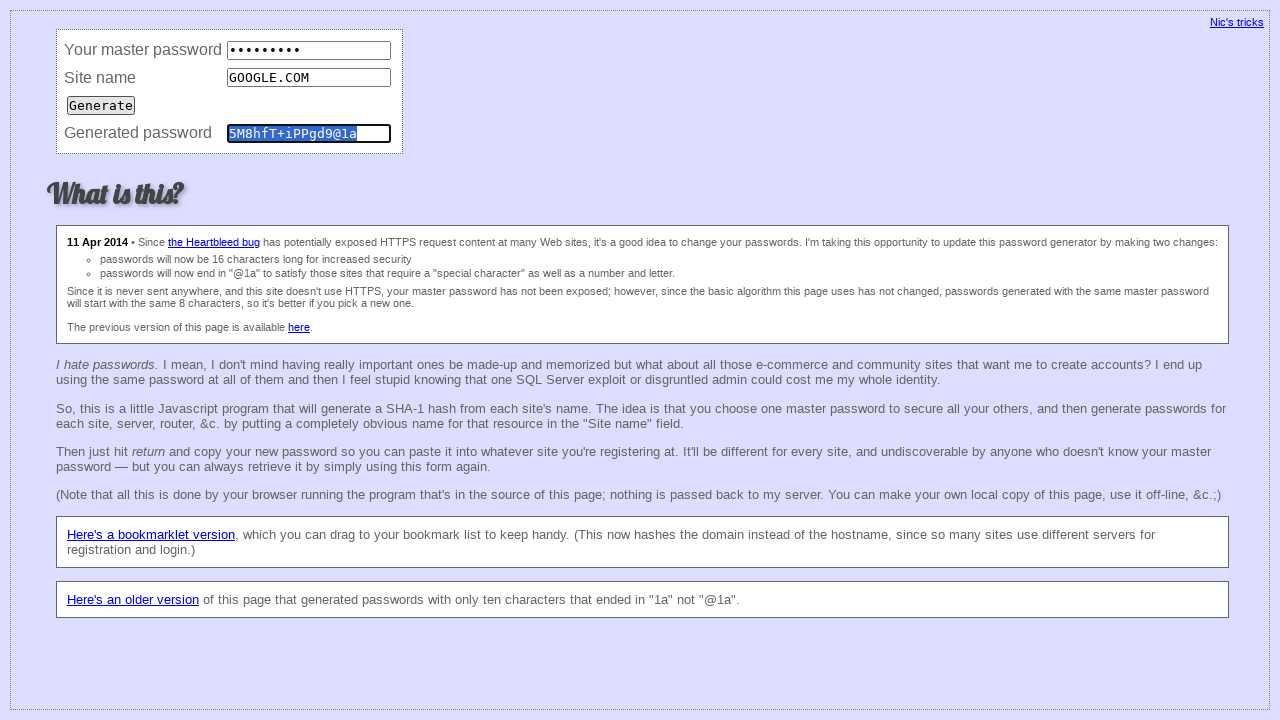